Tests a form submission that requires extracting a hidden value from an element attribute, performing a mathematical calculation (log of absolute value of 12*sin(x)), filling the answer, checking two checkboxes, and submitting the form.

Starting URL: http://suninjuly.github.io/get_attribute.html

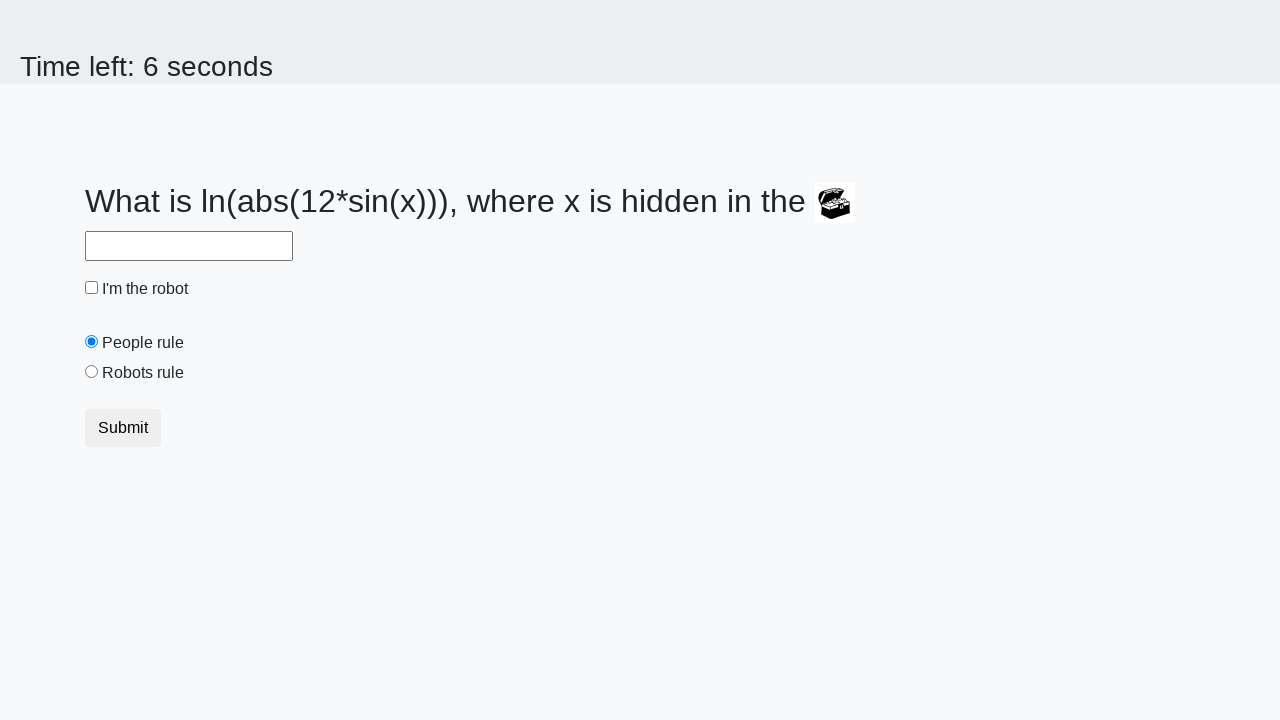

Located treasure element with hidden valuex attribute
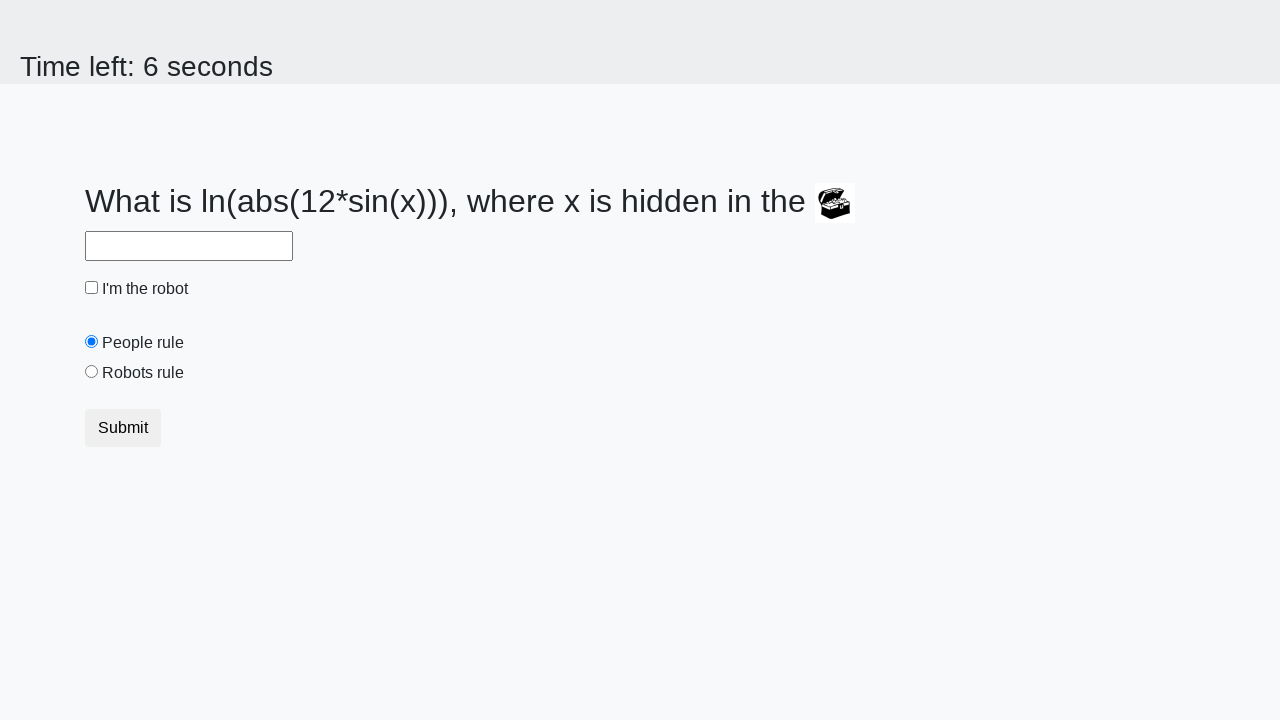

Extracted valuex attribute from treasure element: 398
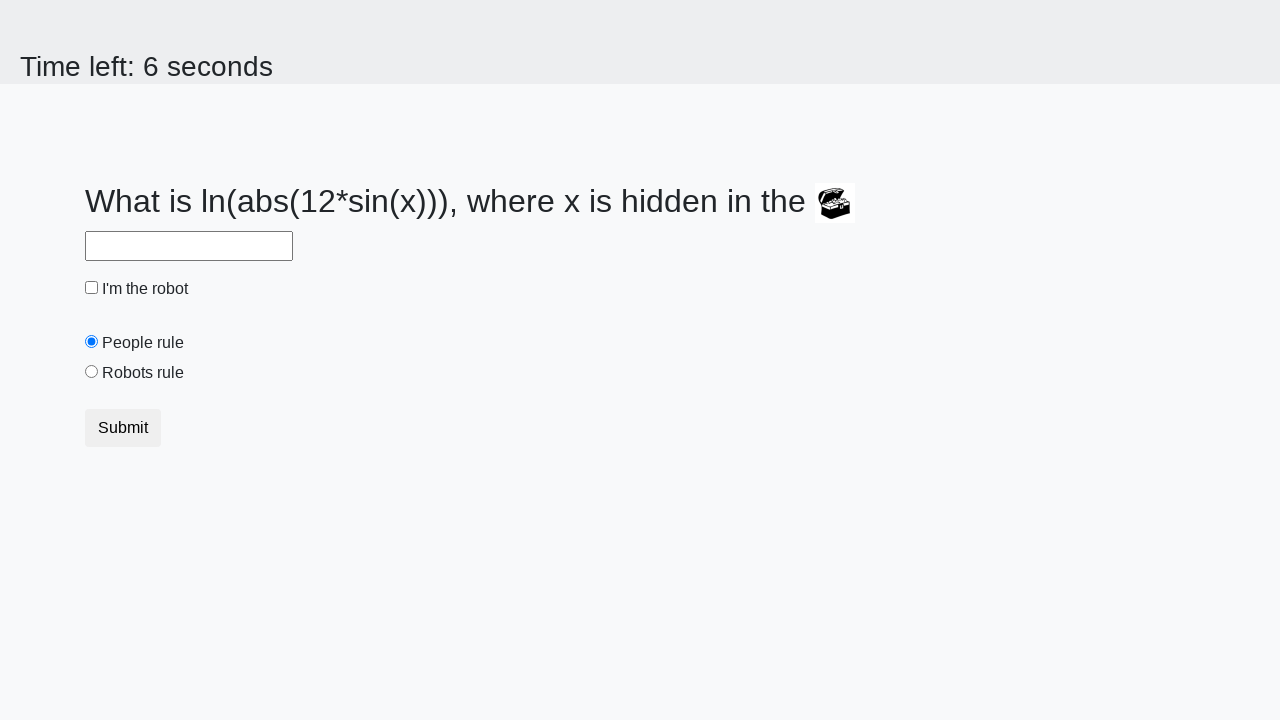

Calculated answer using formula log(abs(12*sin(x))): 2.3006929144157406
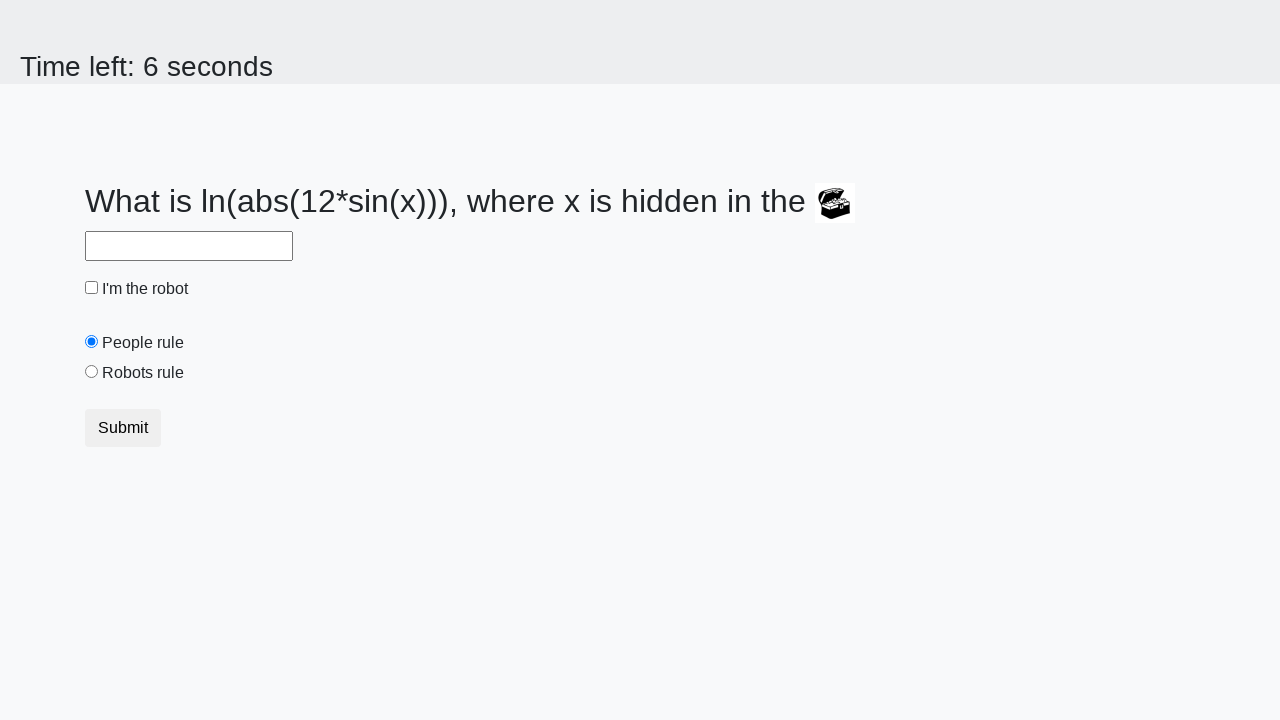

Filled answer field with calculated value: 2.3006929144157406 on #answer
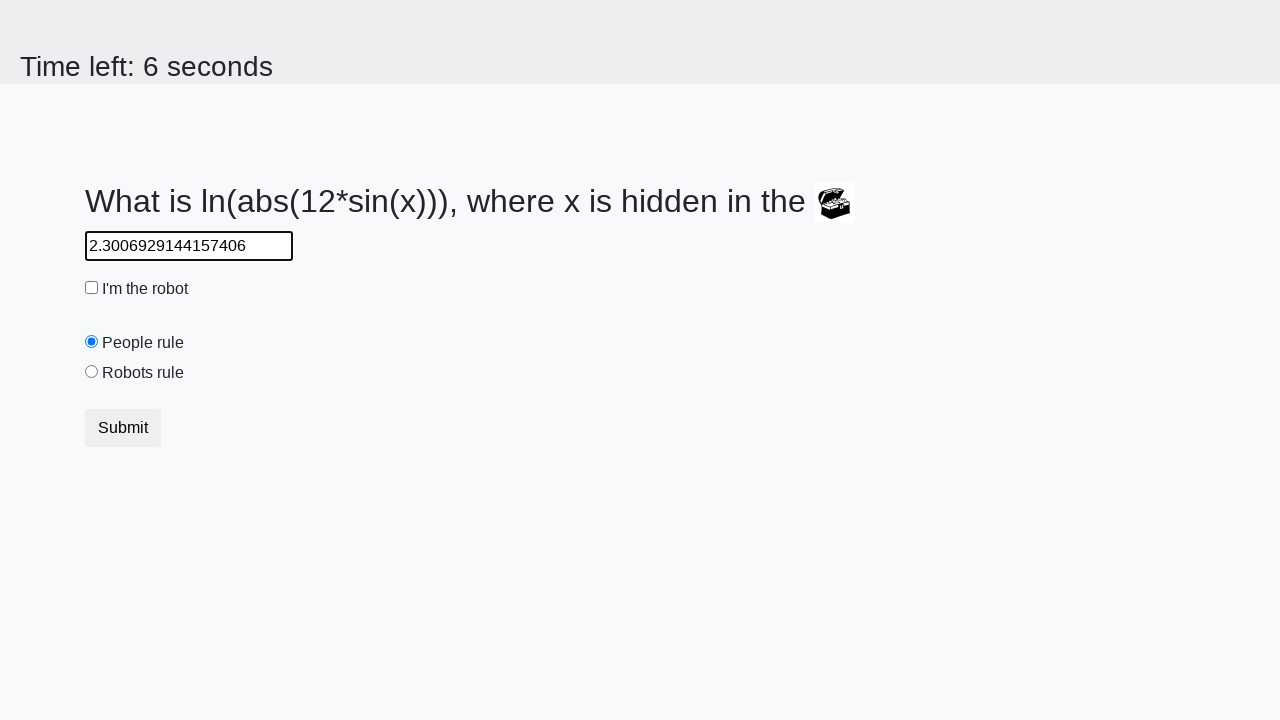

Clicked robot checkbox at (92, 288) on #robotCheckbox
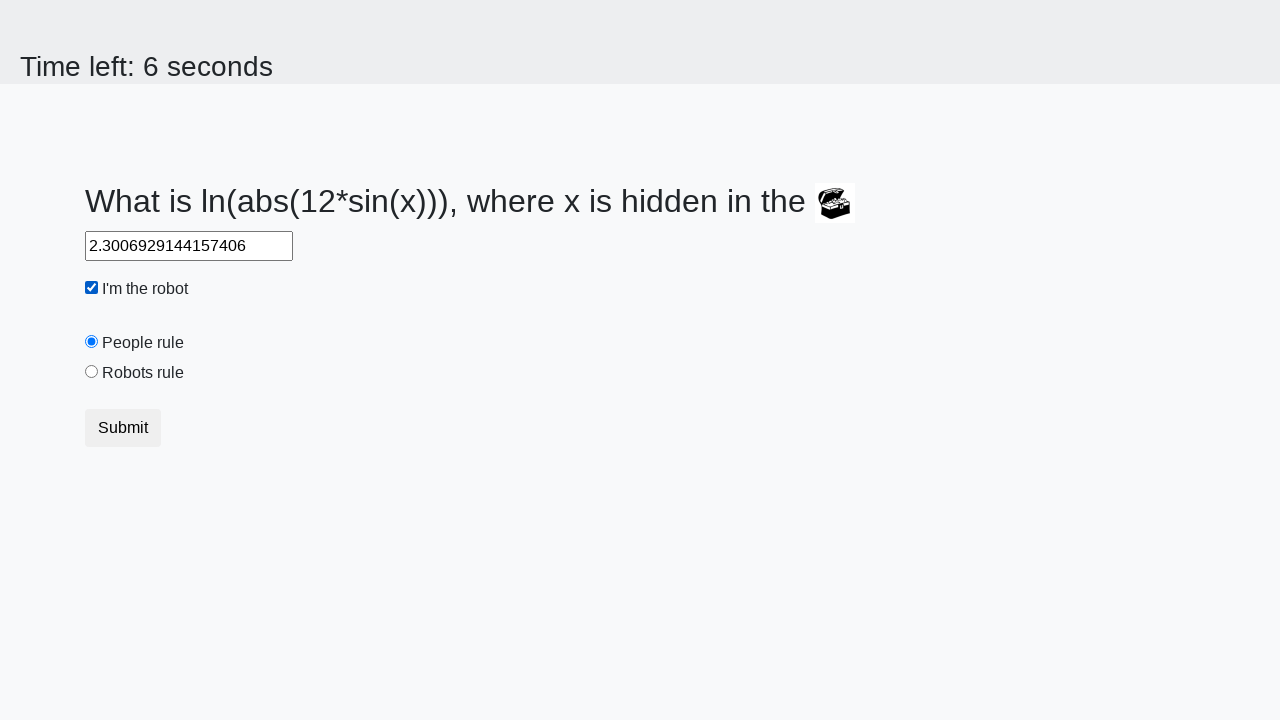

Clicked robots rule checkbox at (92, 372) on #robotsRule
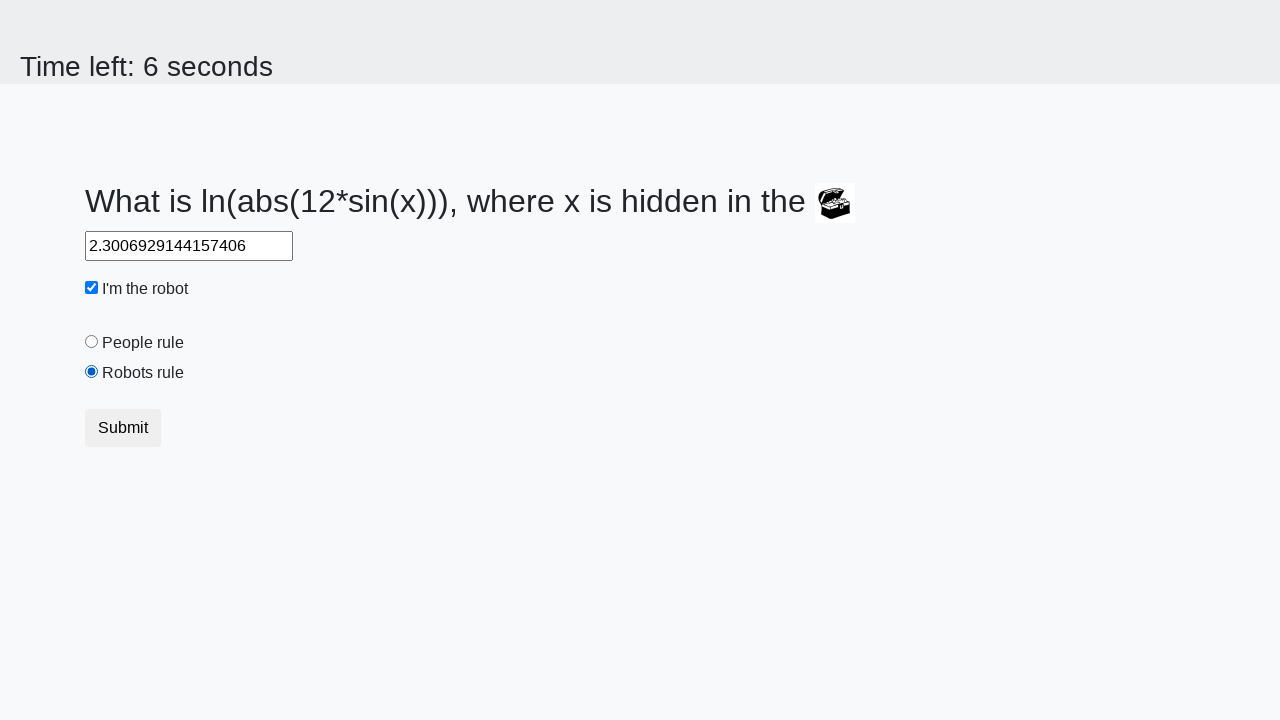

Clicked submit button to complete form submission at (123, 428) on button.btn
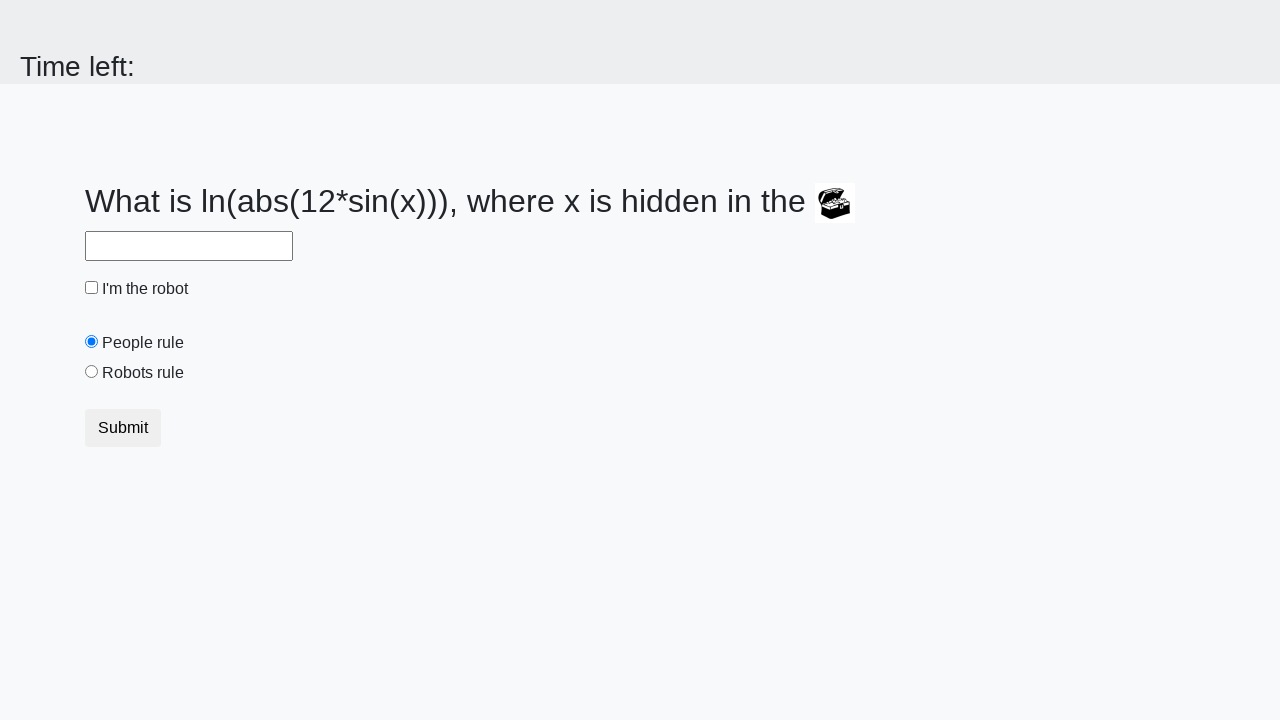

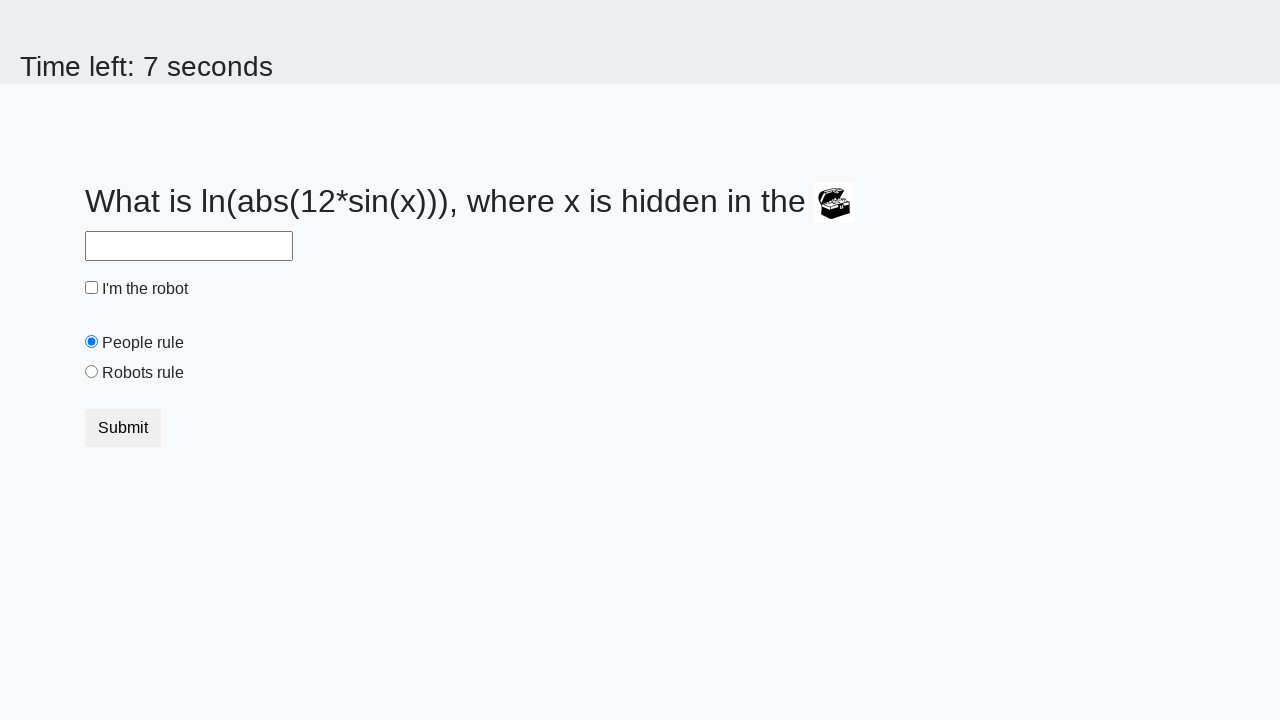